Tests the train search functionality on erail.in by entering source station (Chennai - MS) and destination station (Kumbakonam - KMU), then submitting the search to view available trains.

Starting URL: https://erail.in/

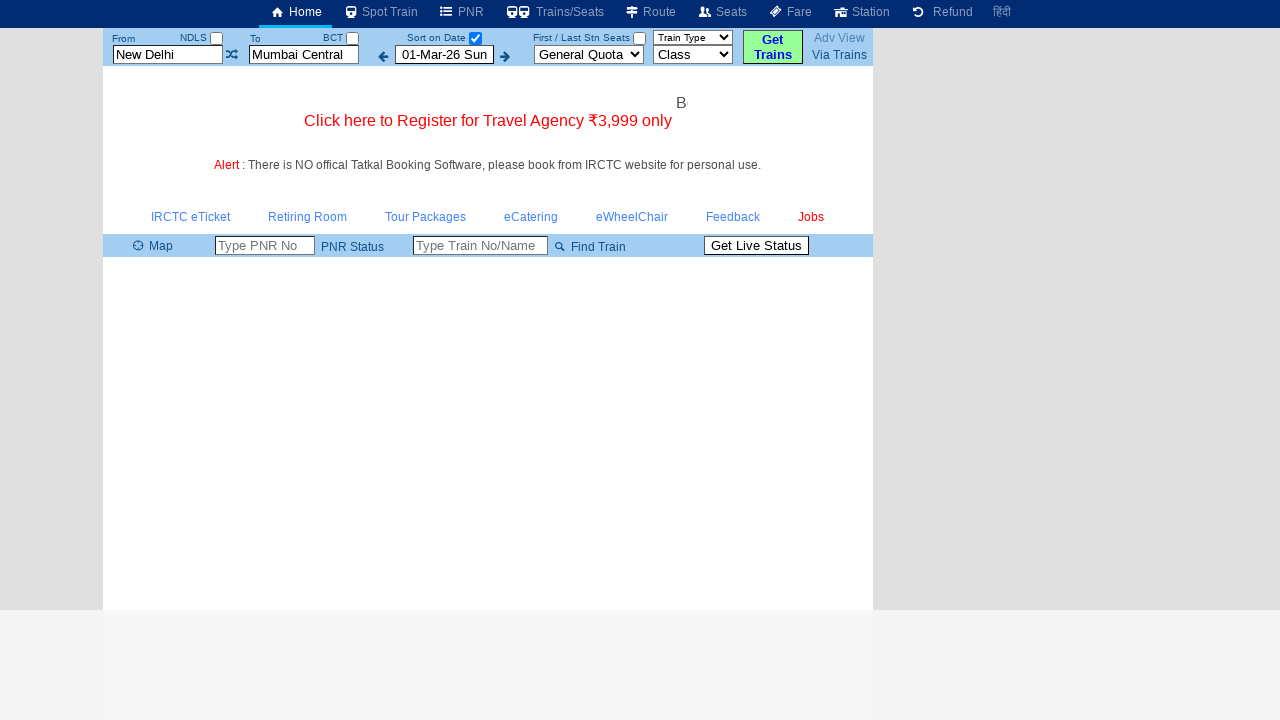

Cleared source station field on #txtStationFrom
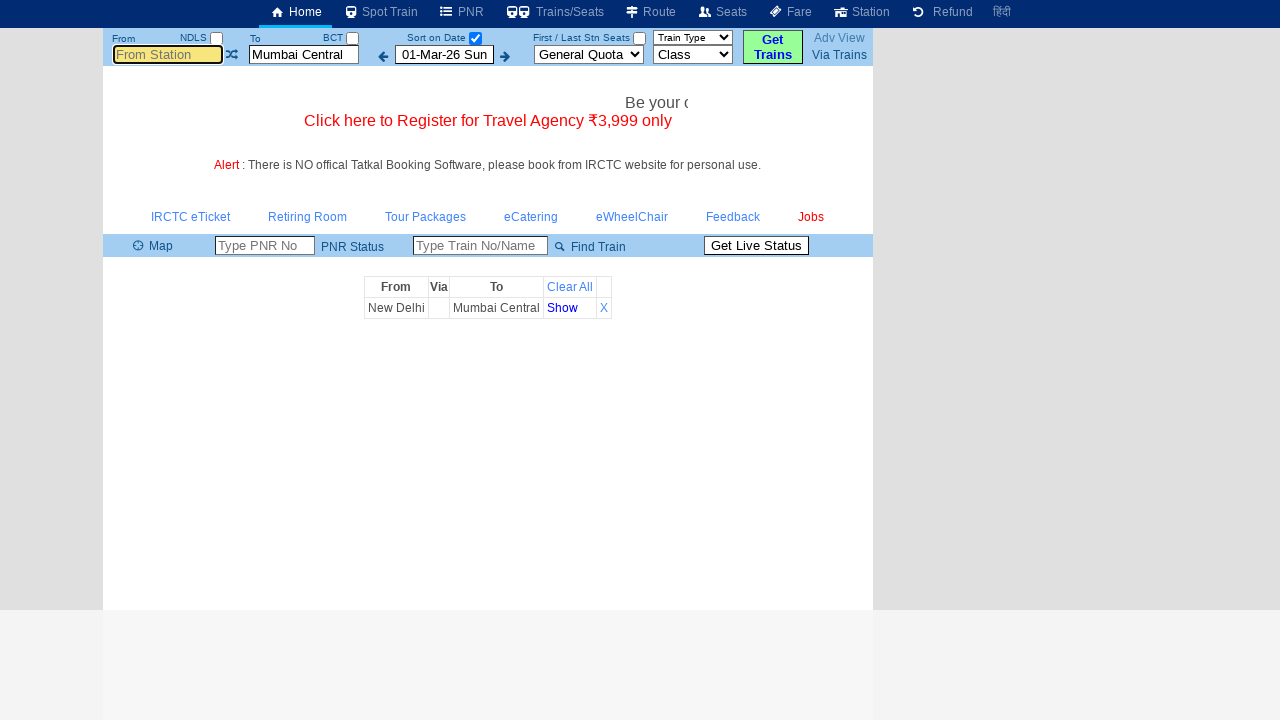

Filled source station field with 'MS' (Chennai - MS) on #txtStationFrom
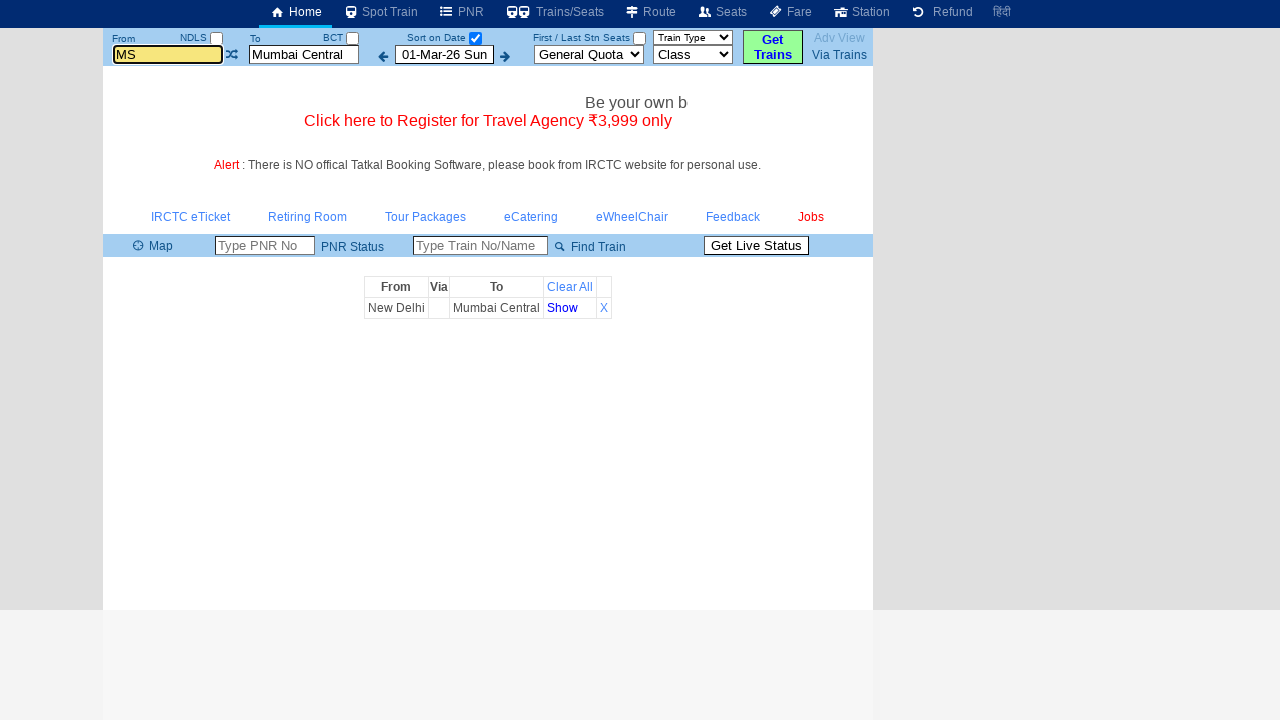

Pressed Tab to move focus from source station field on #txtStationFrom
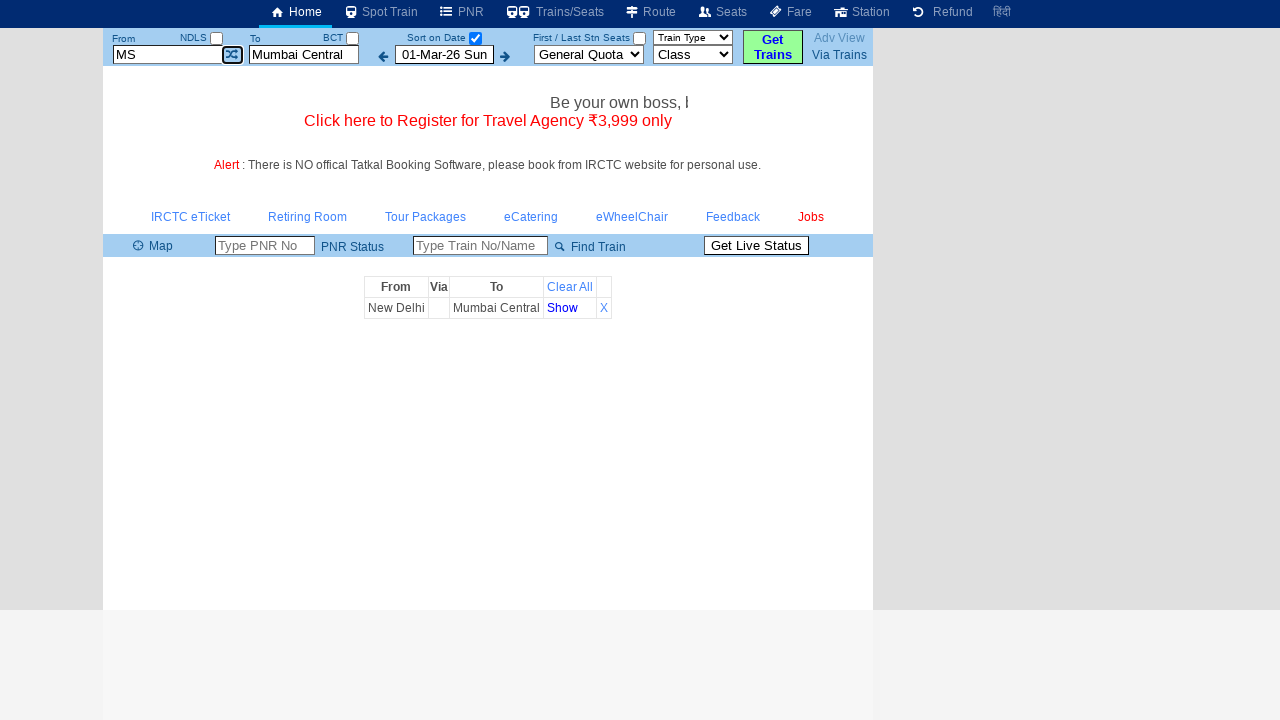

Cleared destination station field on #txtStationTo
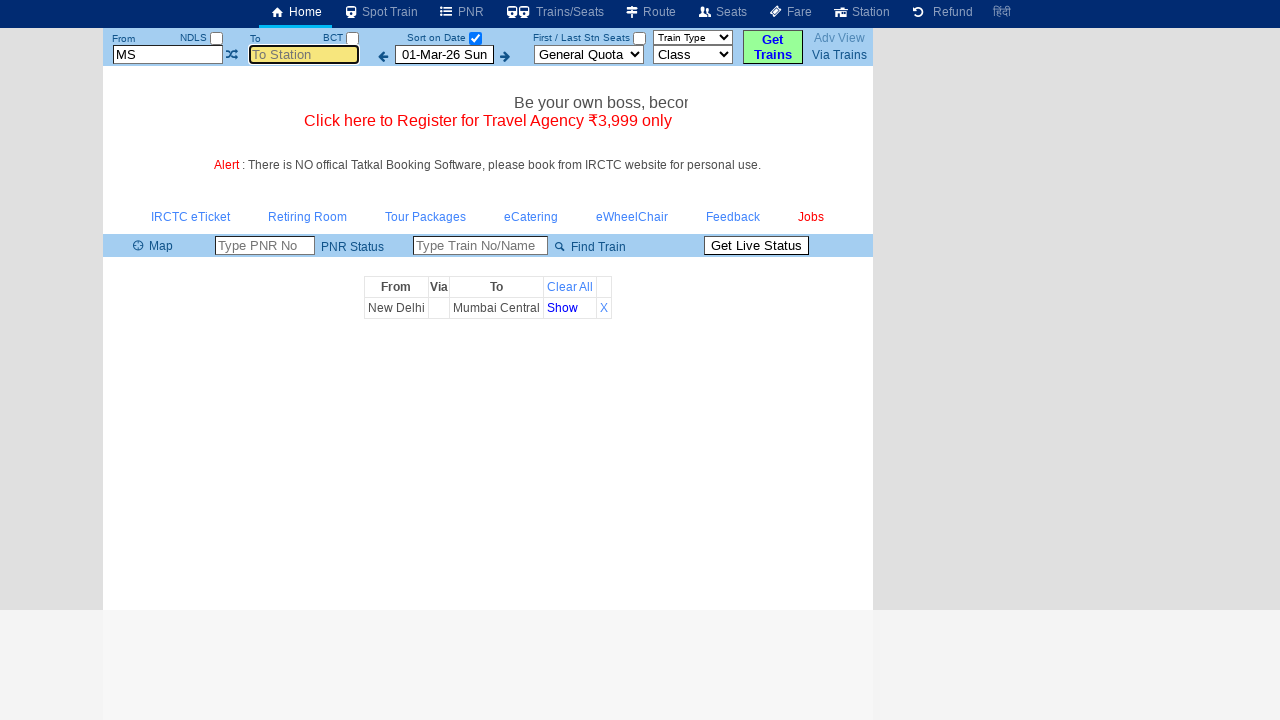

Filled destination station field with 'KMU' (Kumbakonam - KMU) on #txtStationTo
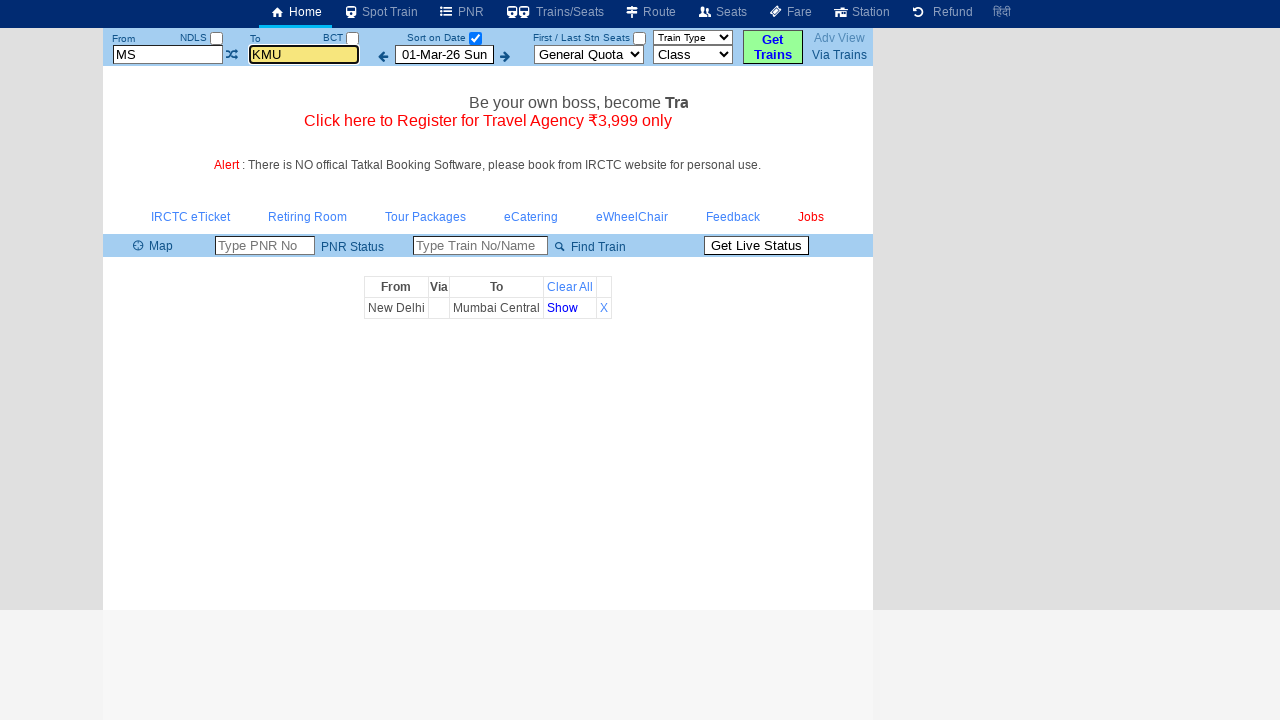

Pressed Tab to move focus from destination station field on #txtStationTo
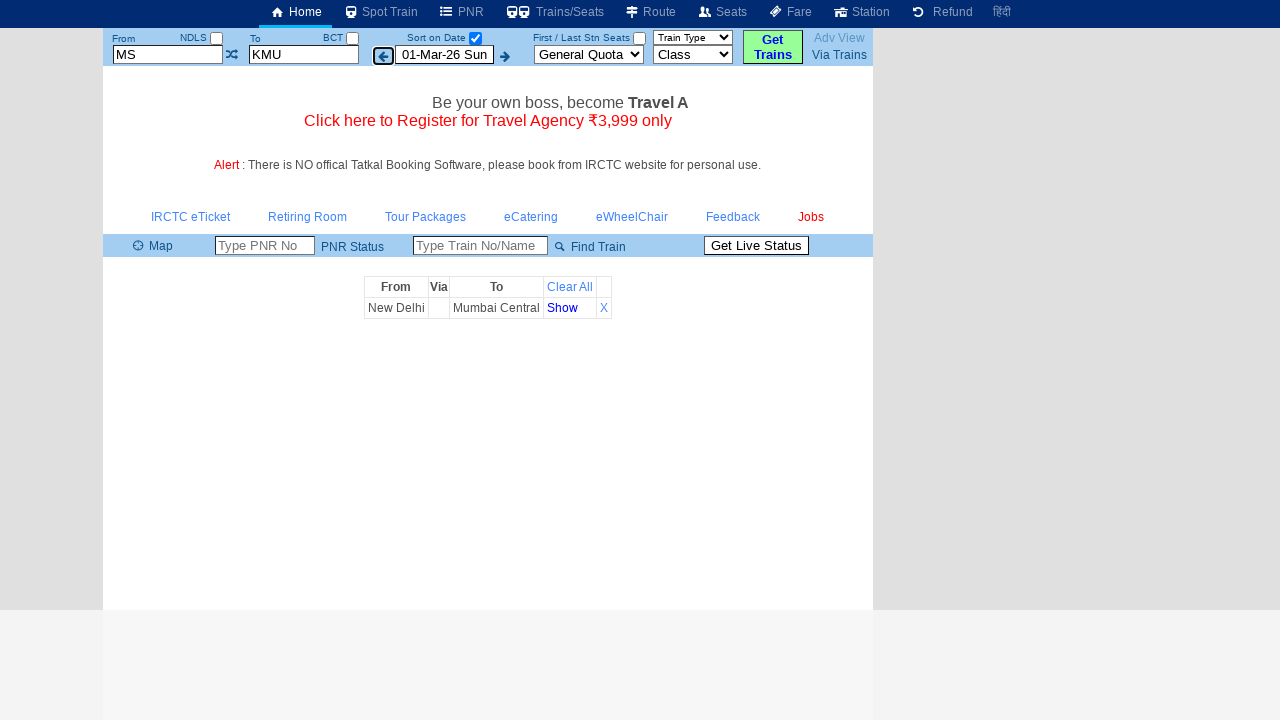

Clicked checkbox to search by date at (475, 38) on #chkSelectDateOnly
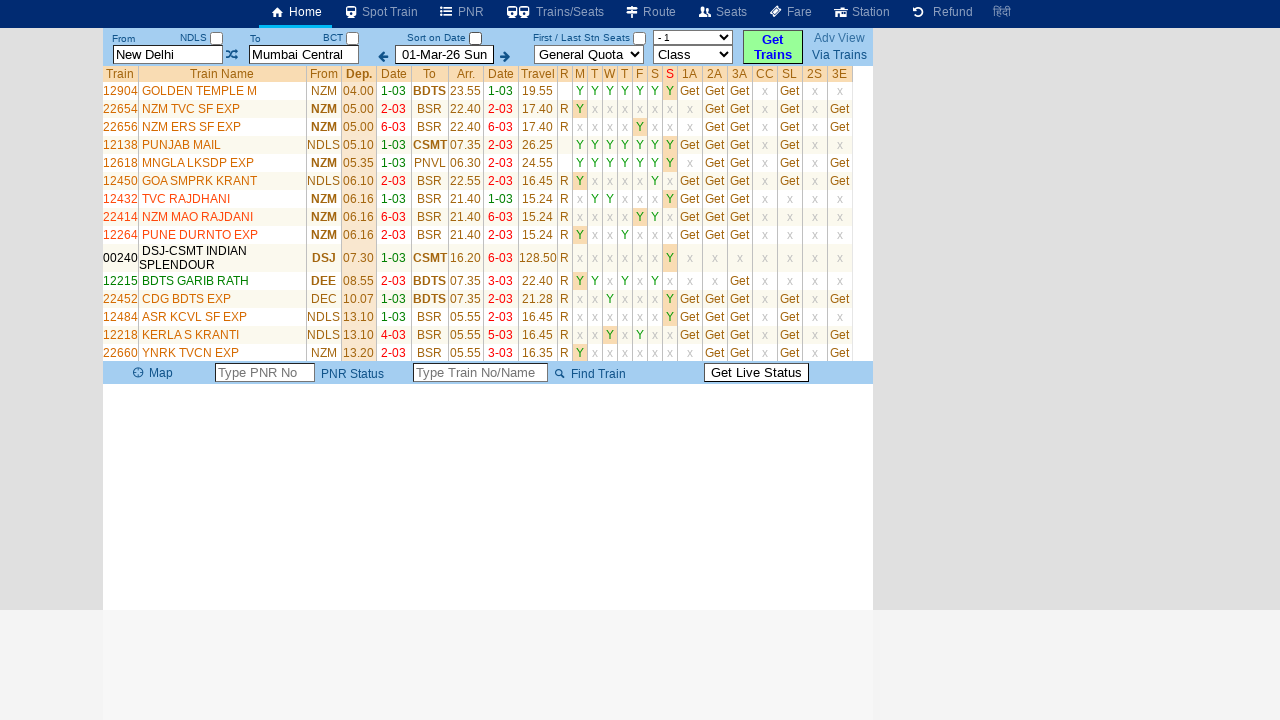

Train results table loaded successfully
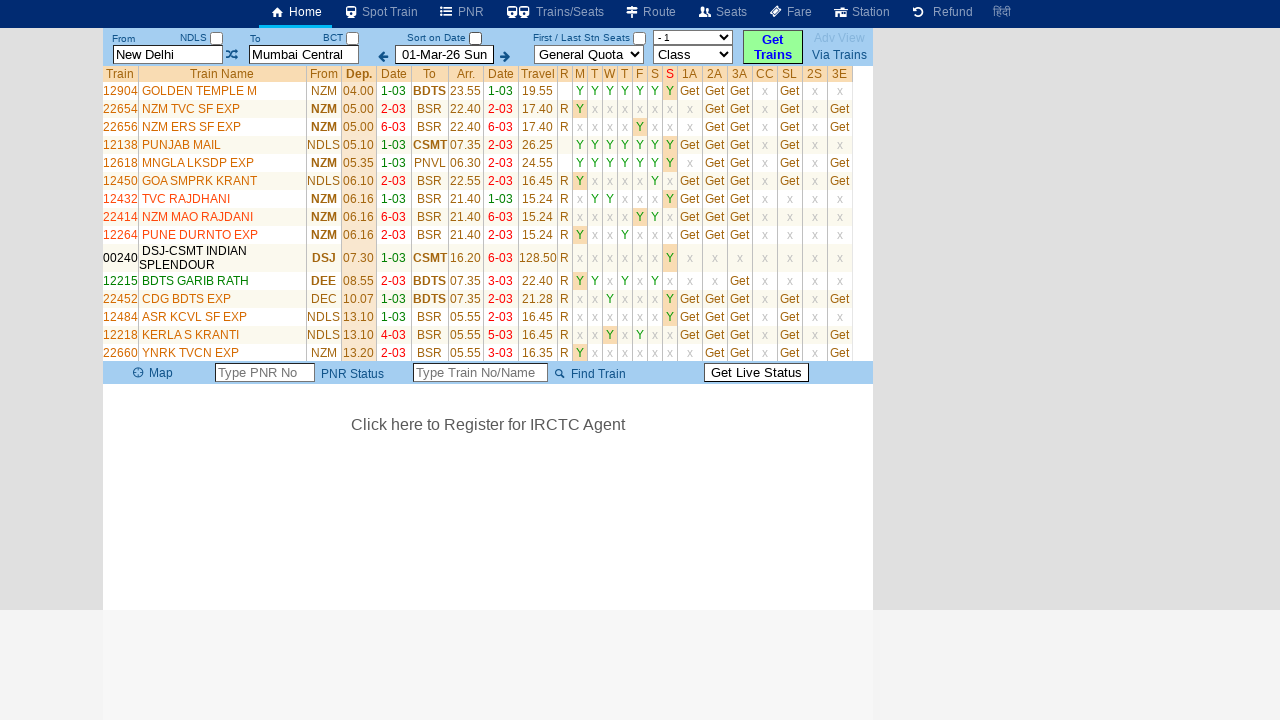

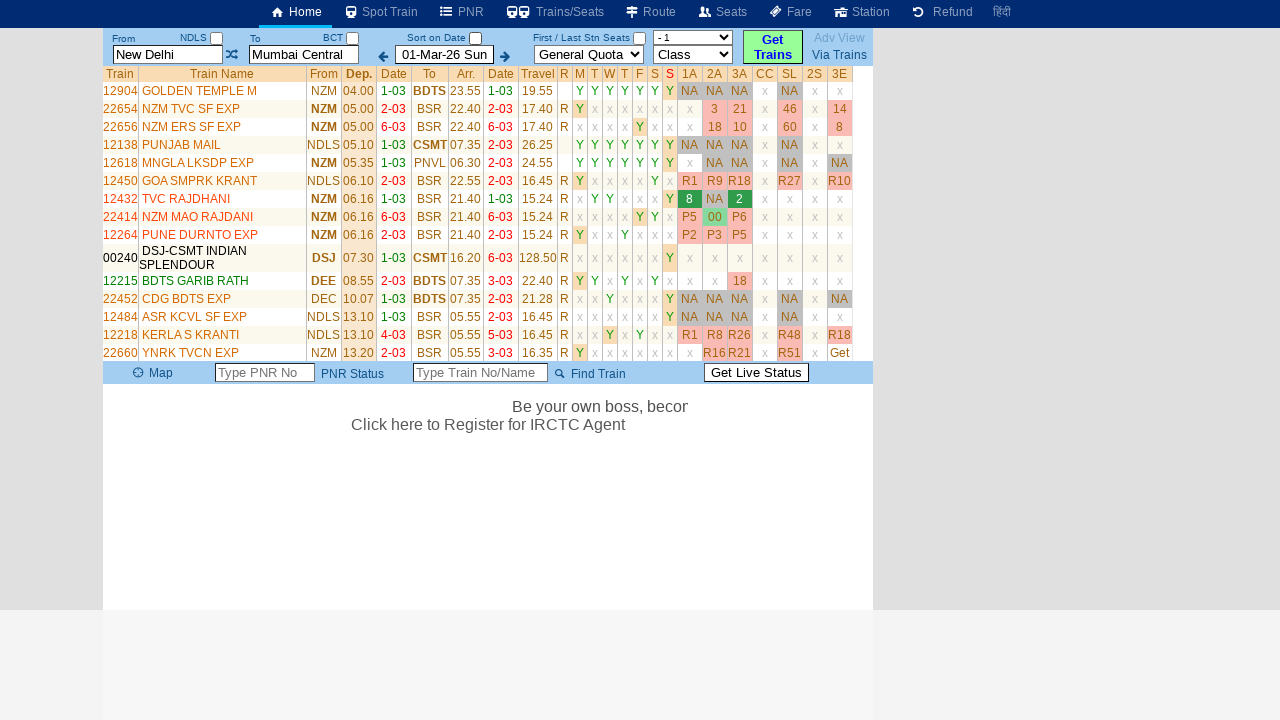